Tests dynamic page loading where an element is added to the DOM after clicking a Start button and waiting for a loading bar to complete.

Starting URL: http://the-internet.herokuapp.com/dynamic_loading/2

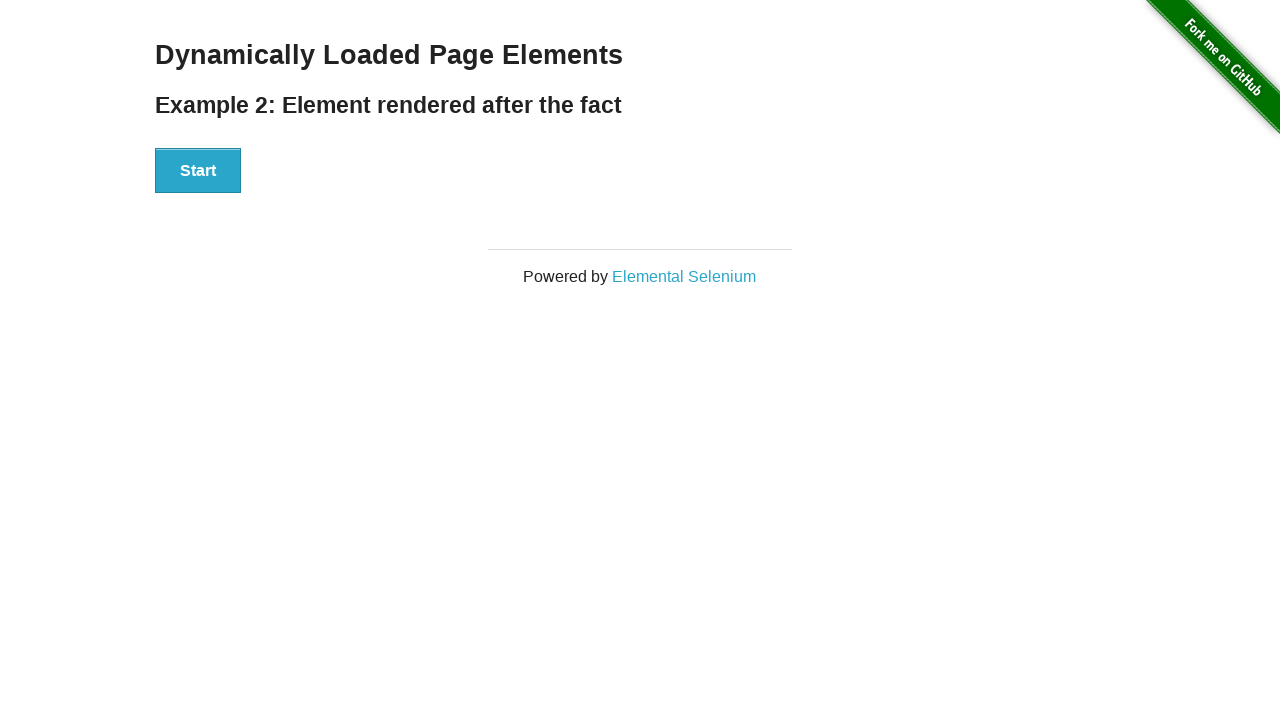

Clicked Start button to trigger dynamic loading at (198, 171) on #start button
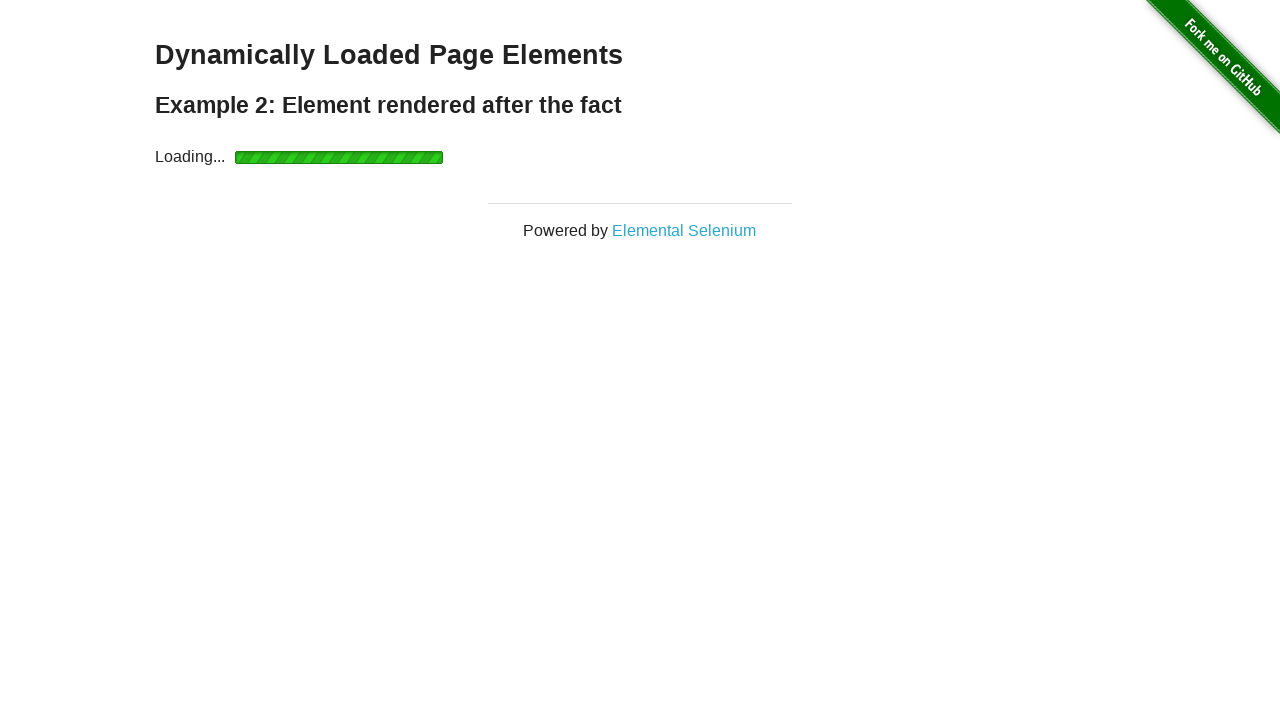

Waited for finish element to be visible after loading bar completed
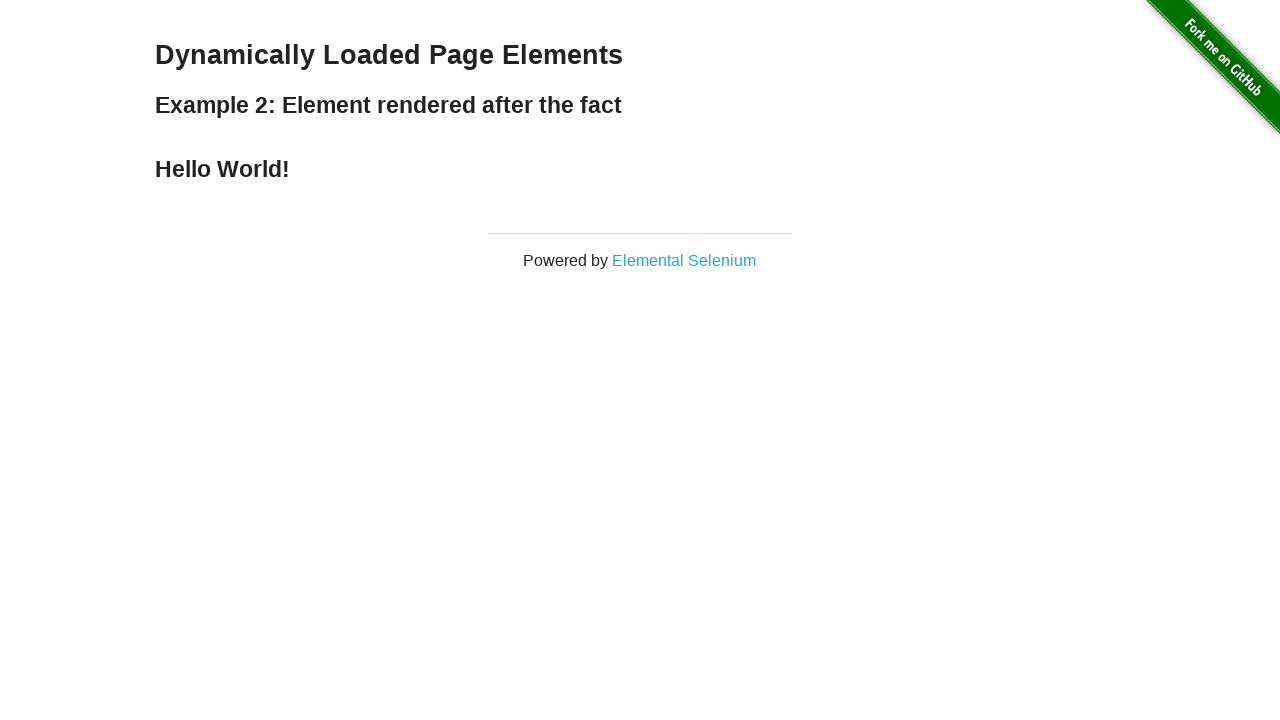

Verified finish element is visible
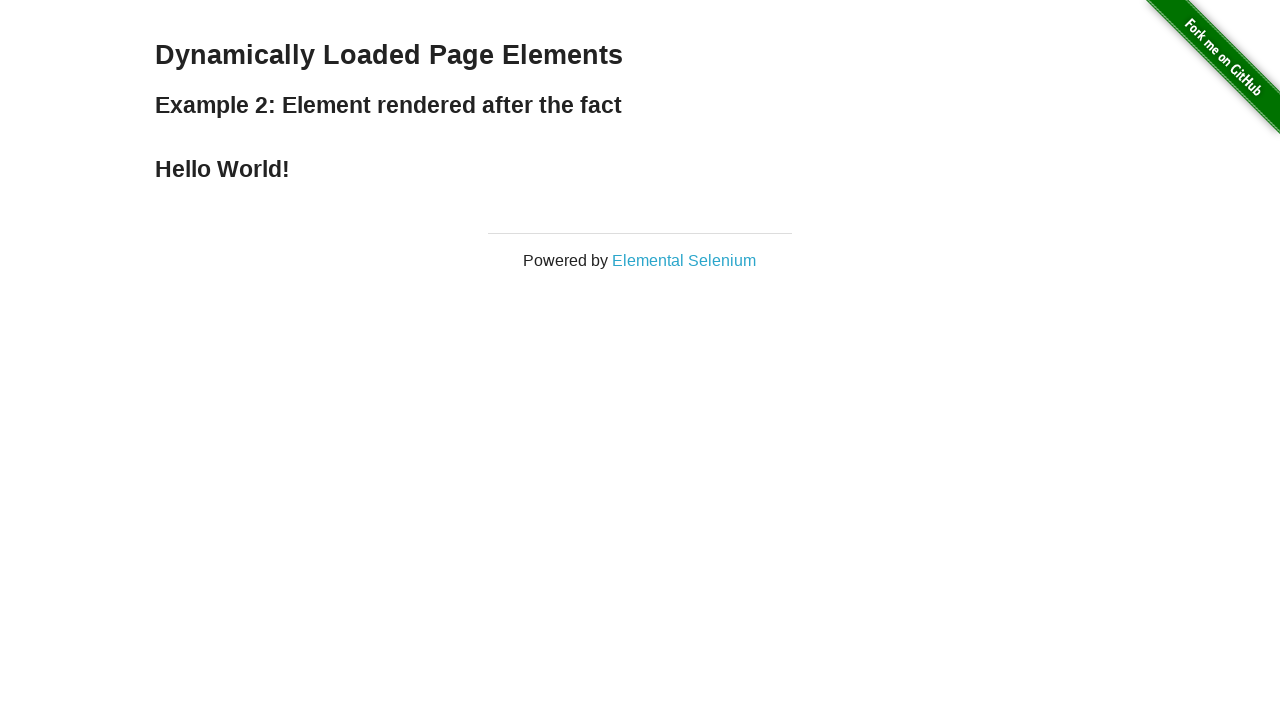

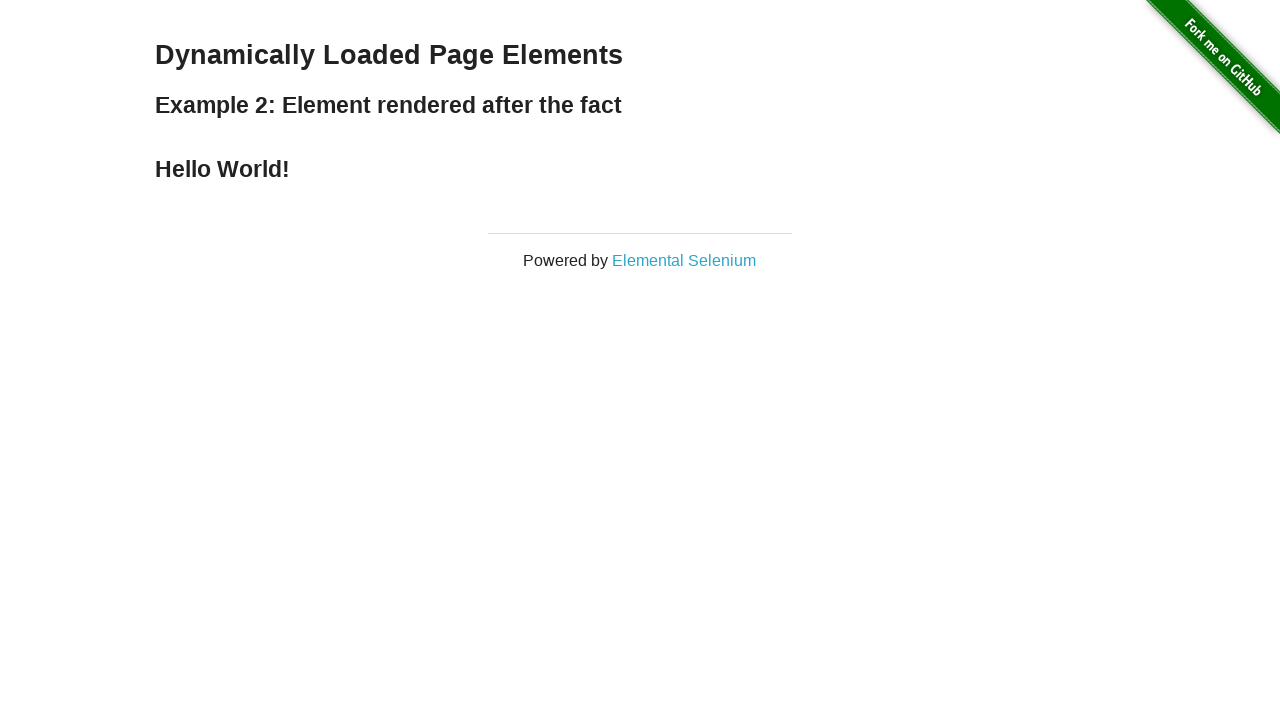